Tests handling of a simple JavaScript alert dialog by clicking a button that triggers an alert and accepting it

Starting URL: https://testautomationpractice.blogspot.com/

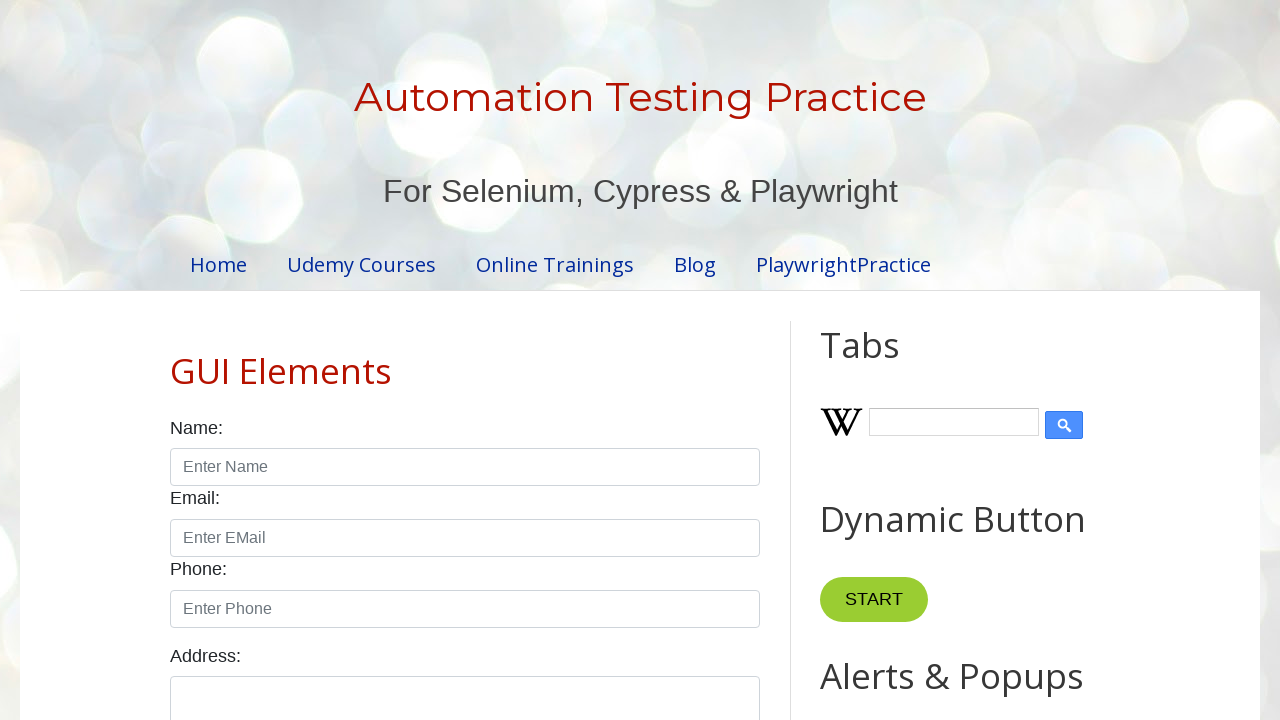

Set up dialog handler to automatically accept alerts
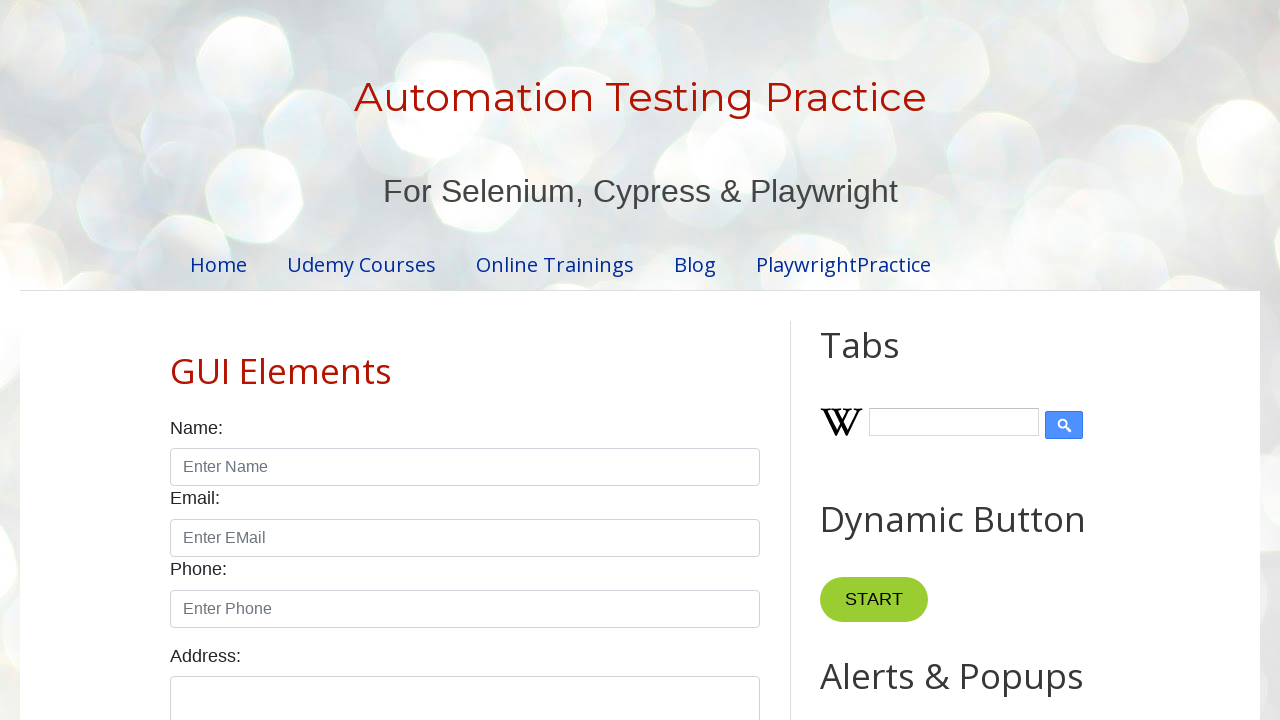

Clicked button to trigger JavaScript alert at (888, 361) on button[onclick="myFunctionAlert()"]
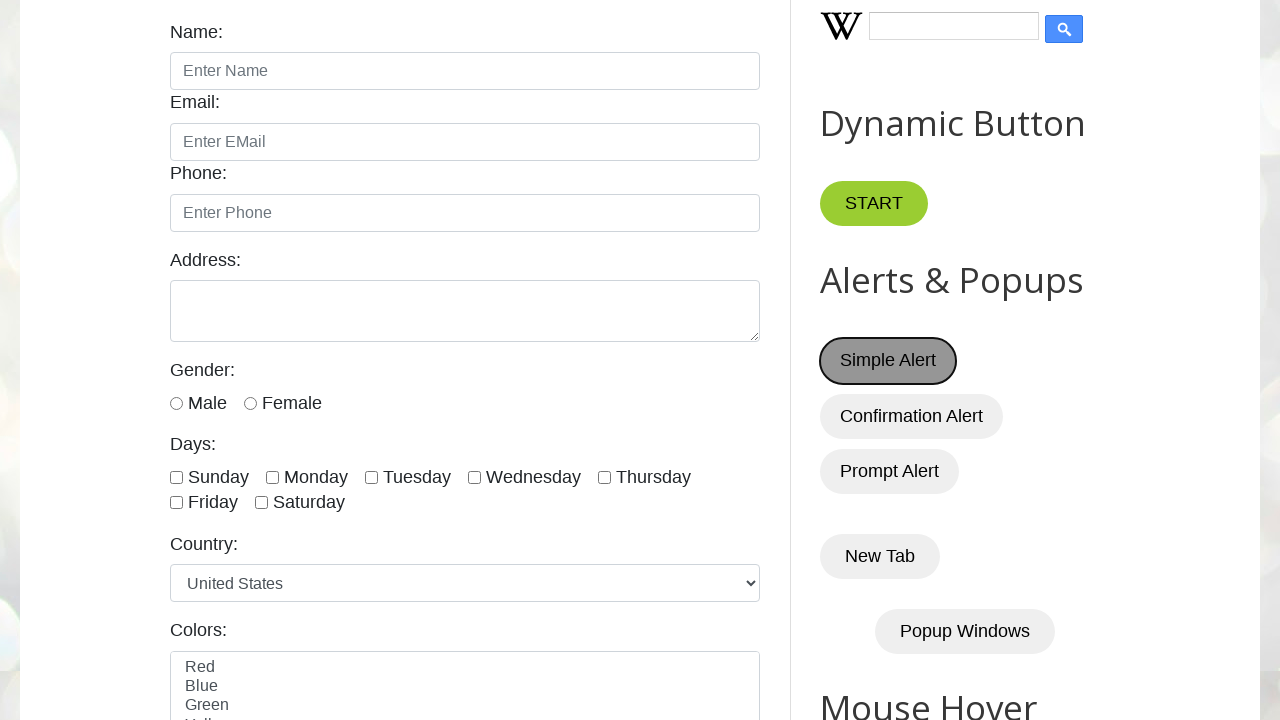

Waited for alert dialog to be processed
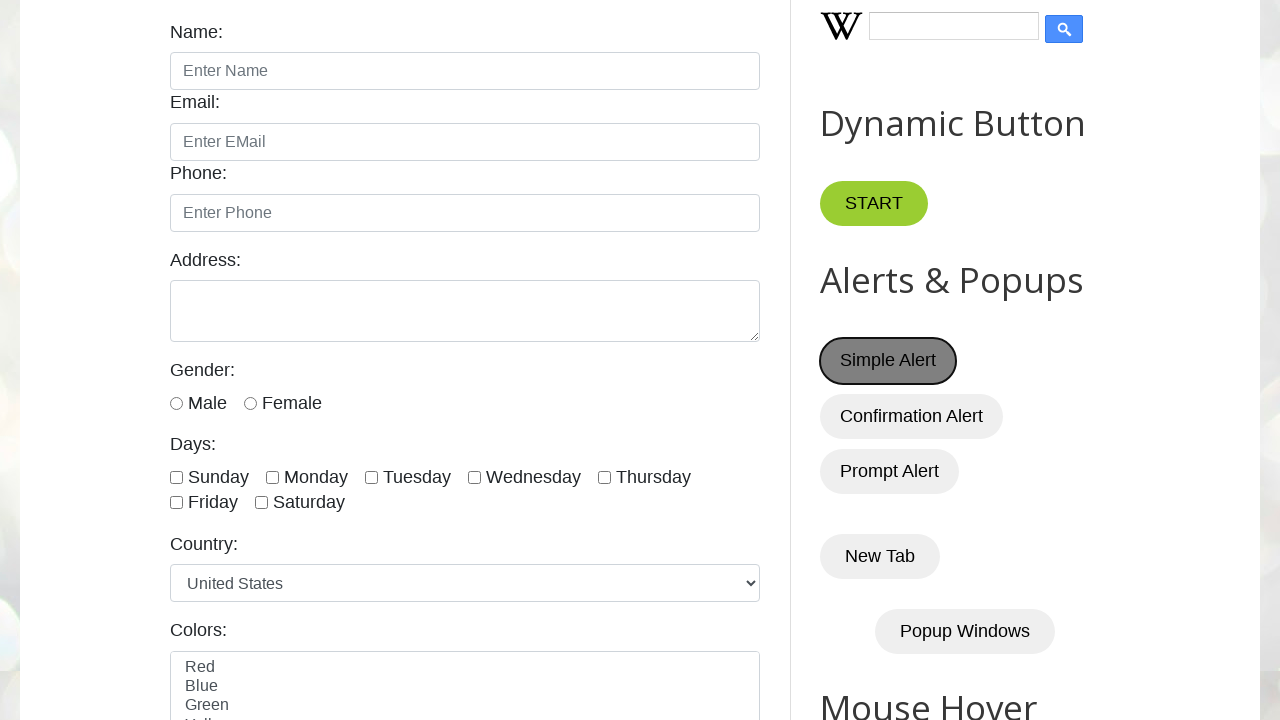

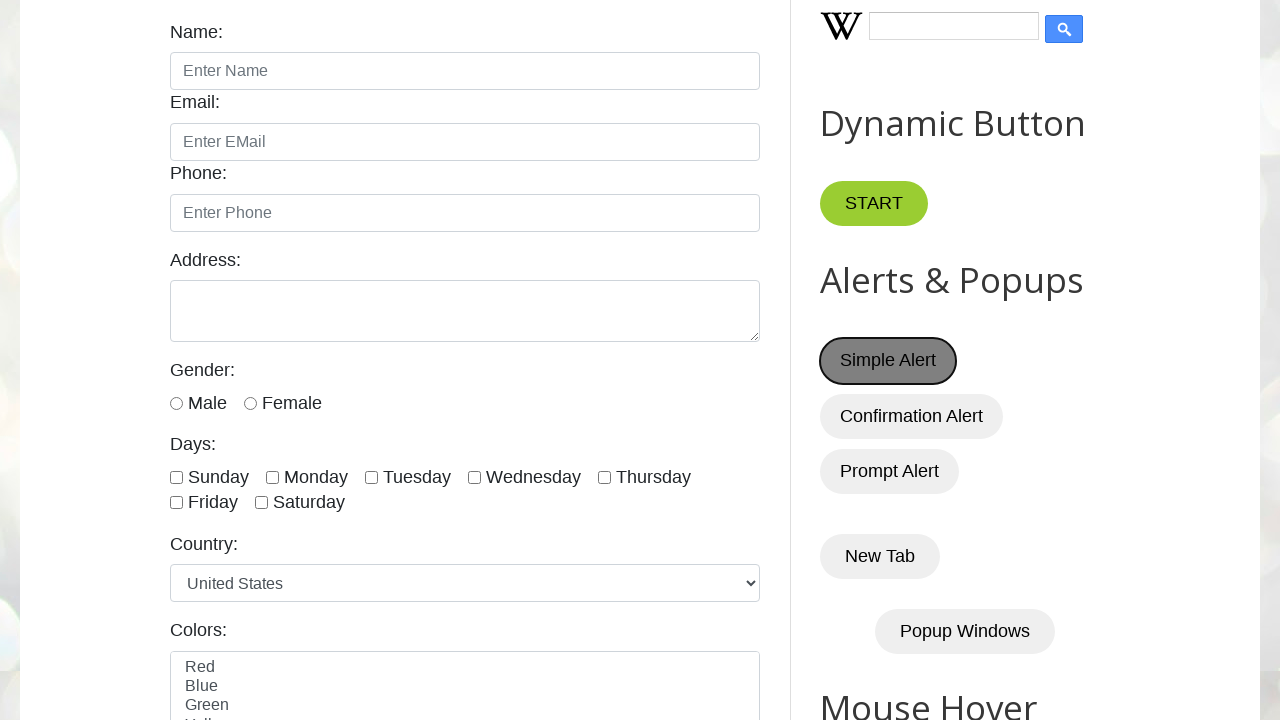